Tests that entered text is trimmed when editing a todo item

Starting URL: https://demo.playwright.dev/todomvc

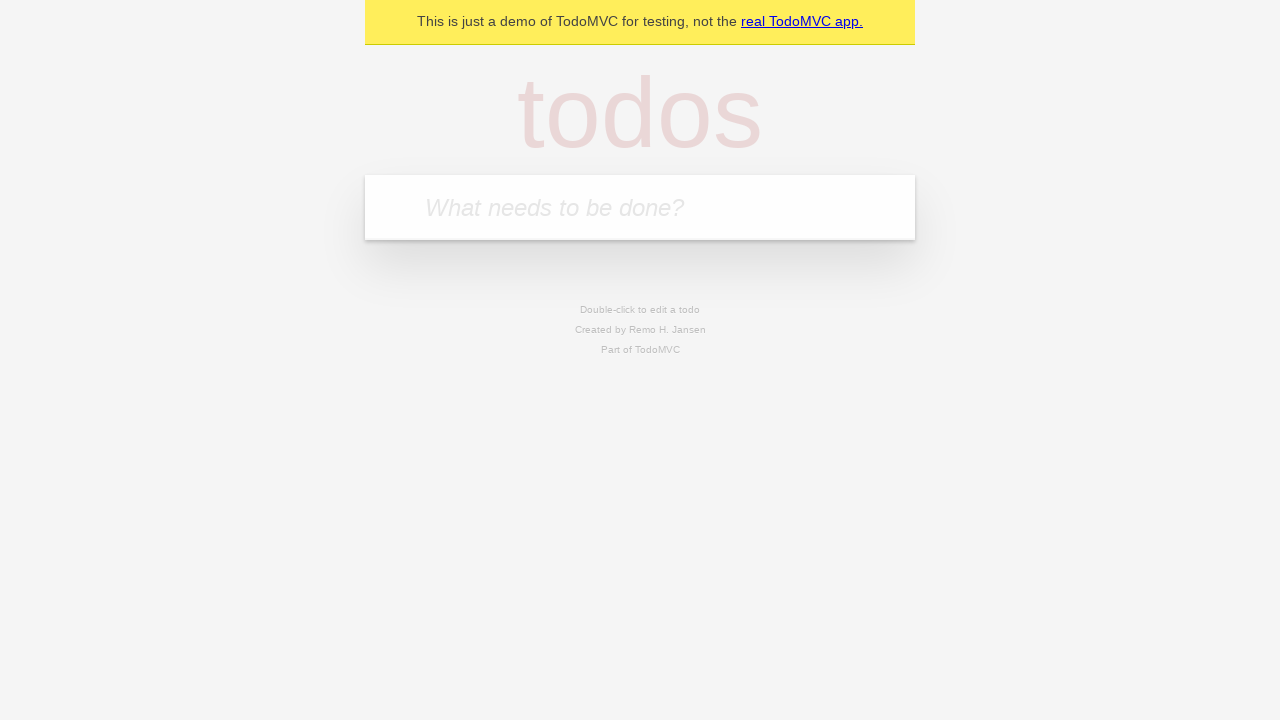

Filled todo input with 'buy some cheese' on internal:attr=[placeholder="What needs to be done?"i]
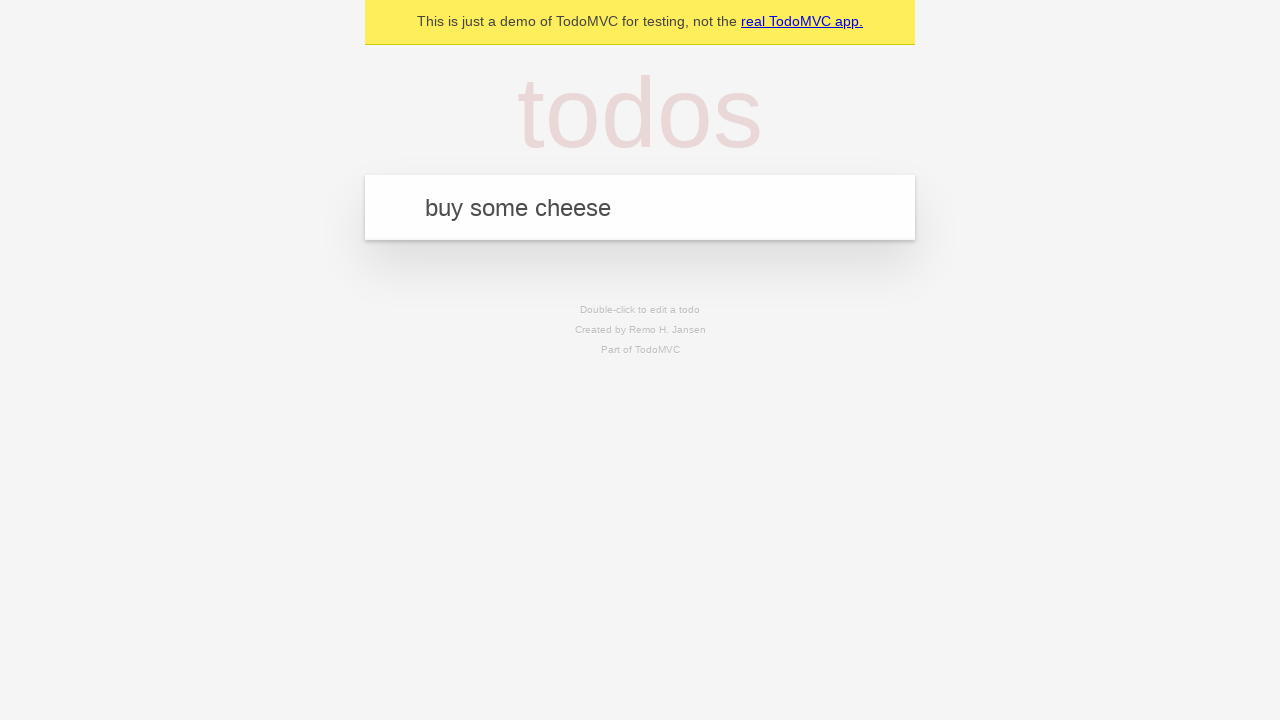

Pressed Enter to add first todo on internal:attr=[placeholder="What needs to be done?"i]
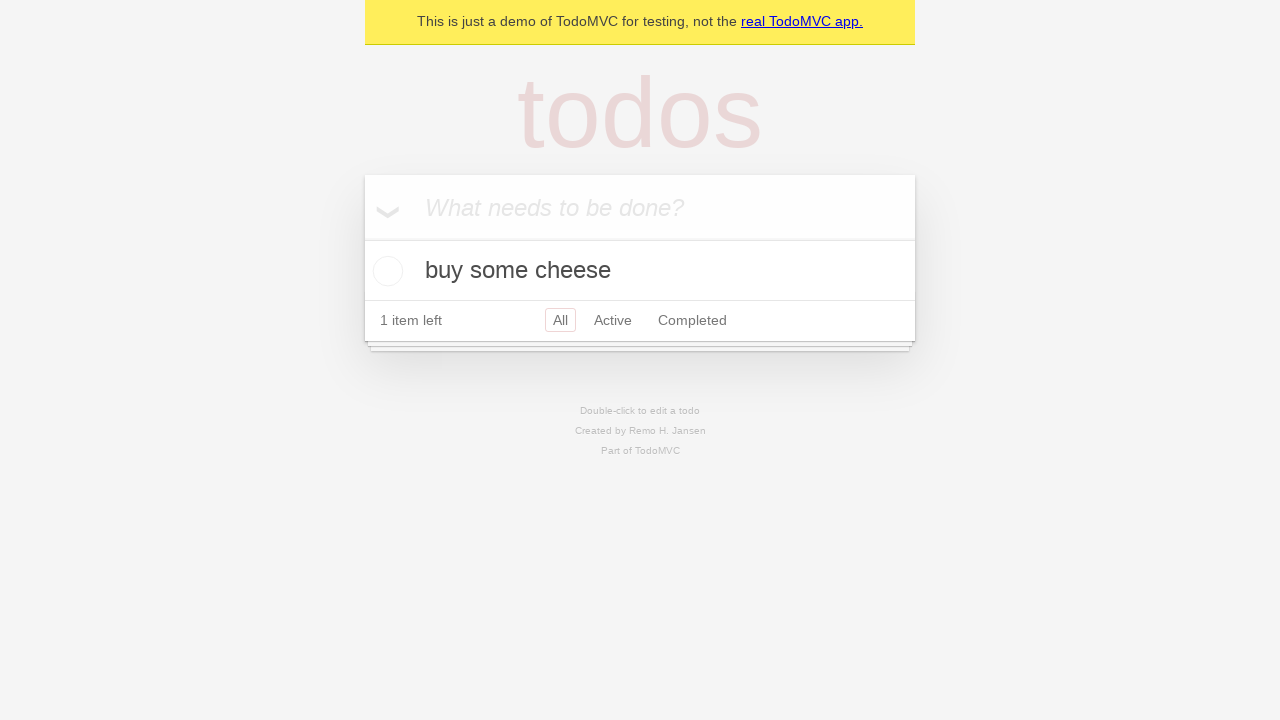

Filled todo input with 'feed the cat' on internal:attr=[placeholder="What needs to be done?"i]
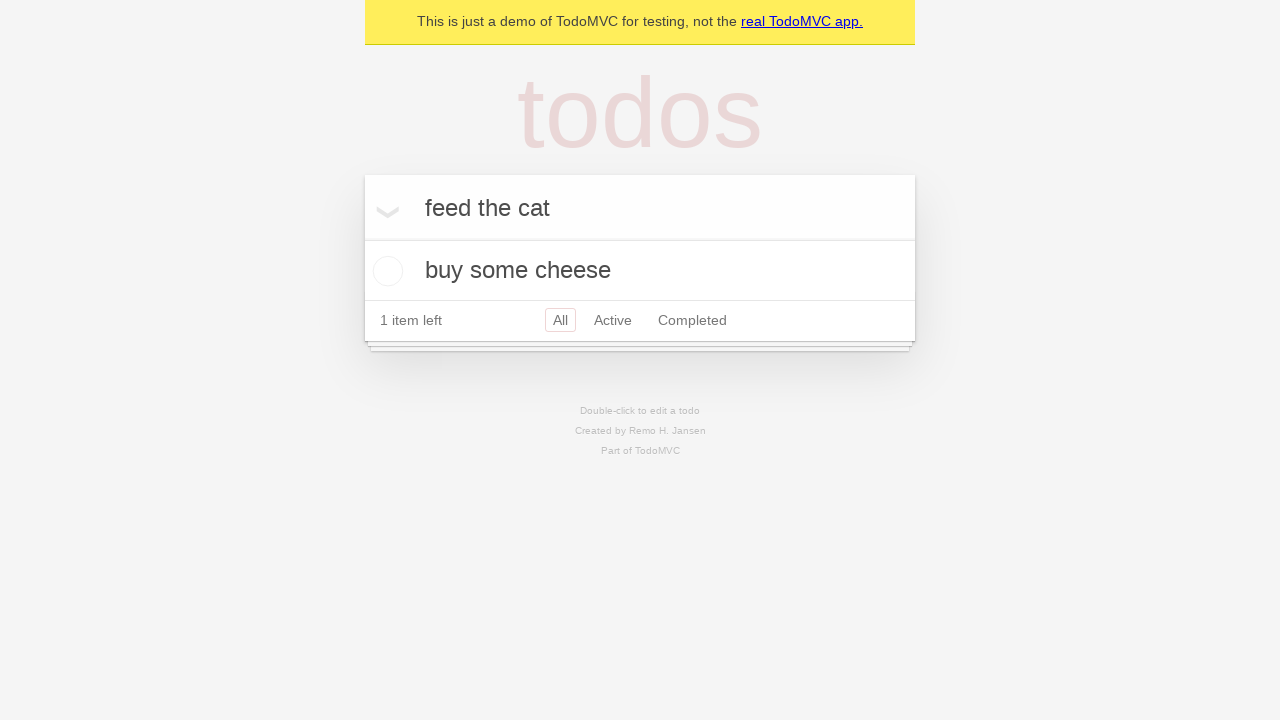

Pressed Enter to add second todo on internal:attr=[placeholder="What needs to be done?"i]
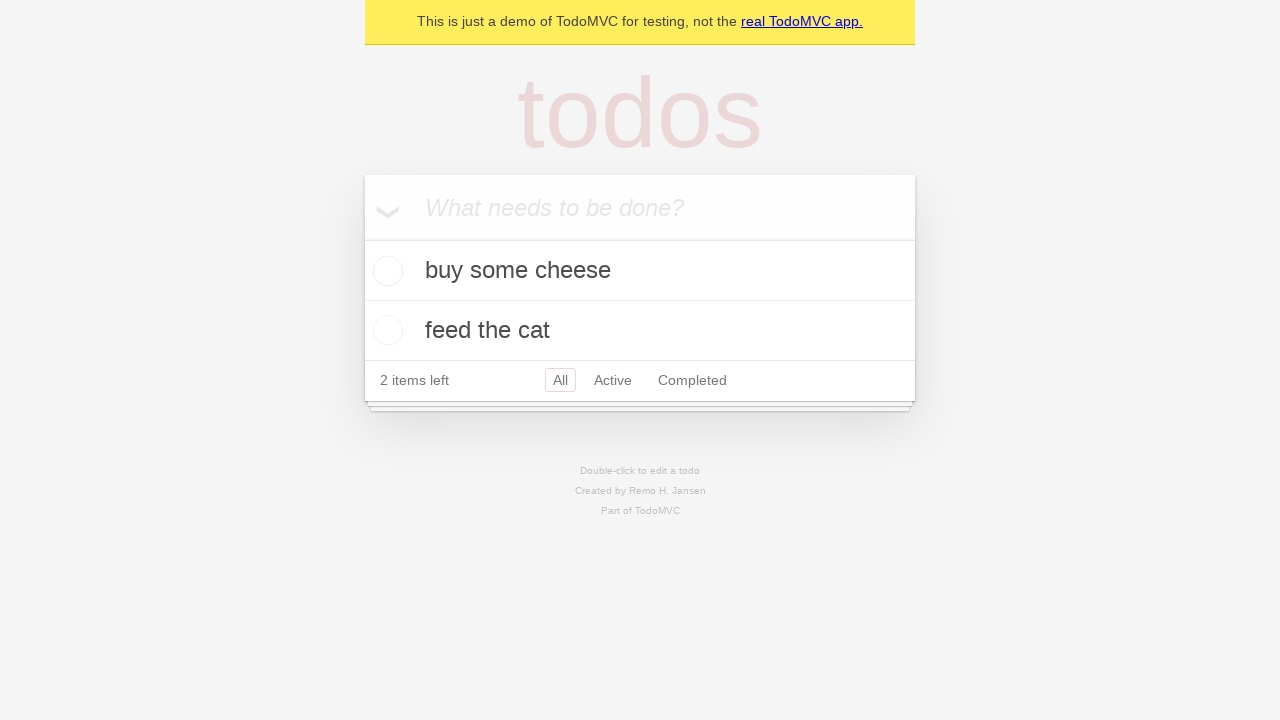

Filled todo input with 'book a doctors appointment' on internal:attr=[placeholder="What needs to be done?"i]
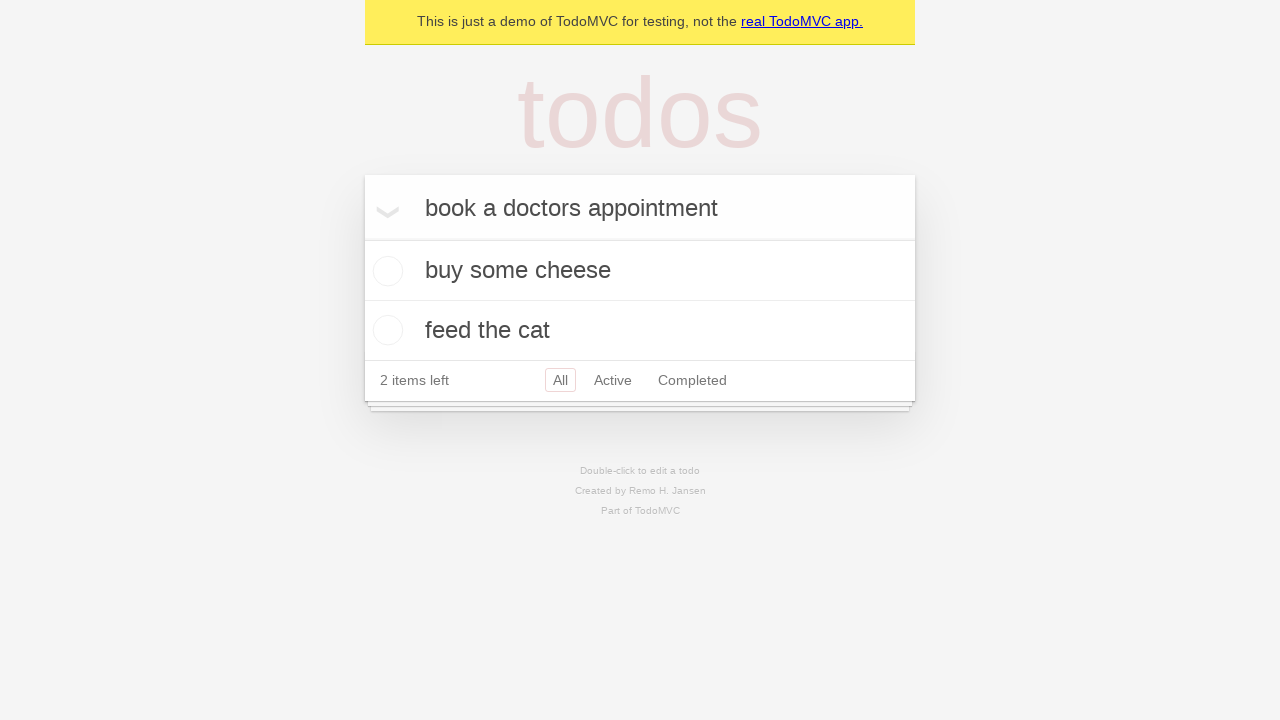

Pressed Enter to add third todo on internal:attr=[placeholder="What needs to be done?"i]
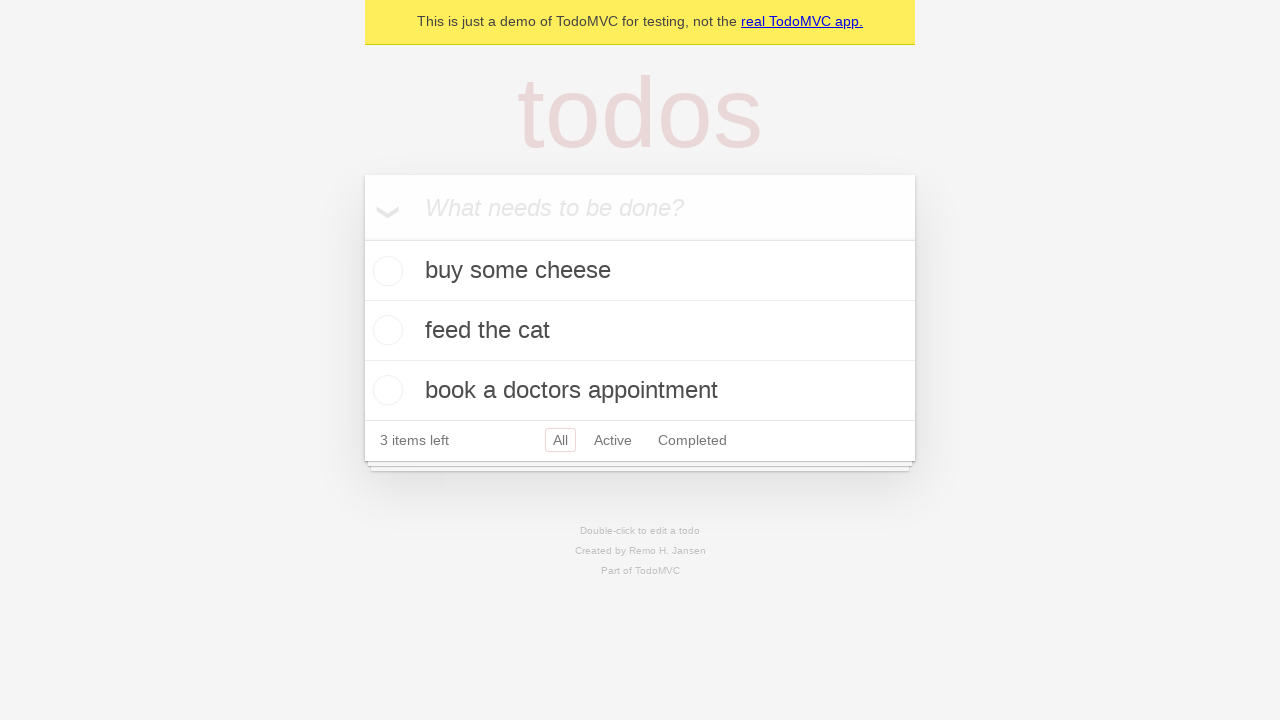

Double-clicked second todo item to enter edit mode at (640, 331) on internal:testid=[data-testid="todo-item"s] >> nth=1
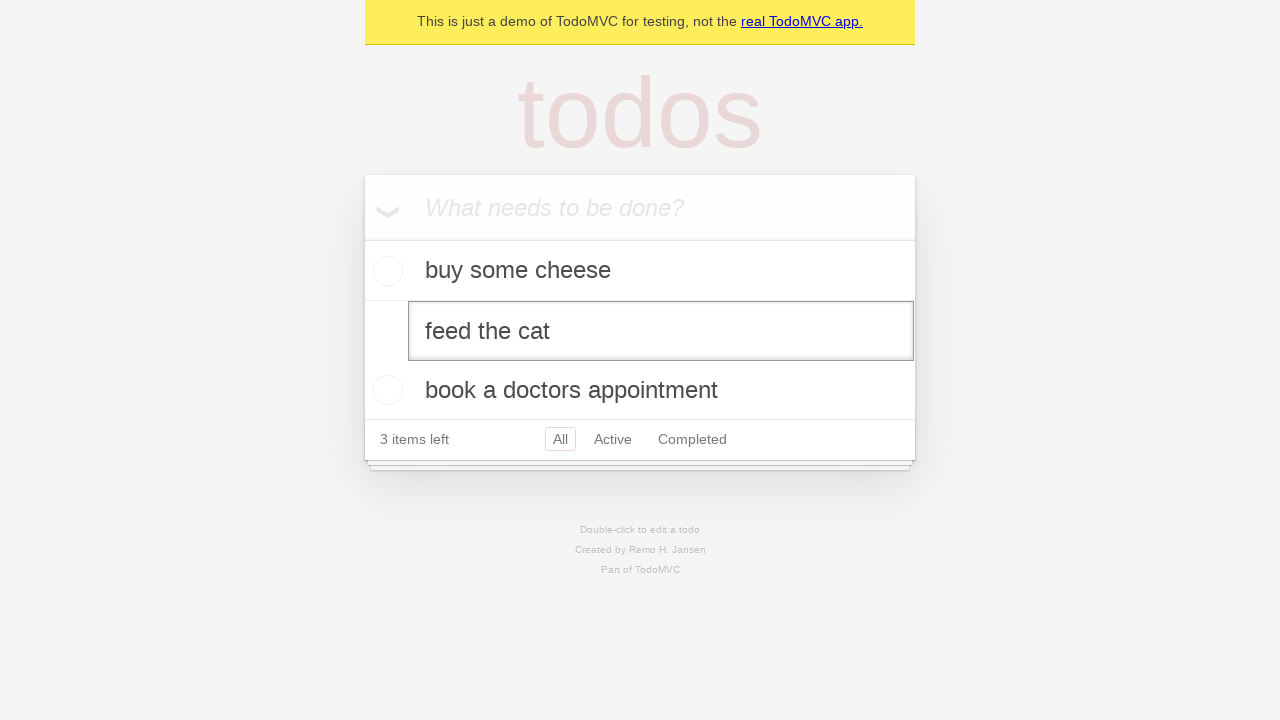

Filled edit textbox with '    buy some sausages    ' (text with leading and trailing spaces) on internal:testid=[data-testid="todo-item"s] >> nth=1 >> internal:role=textbox[nam
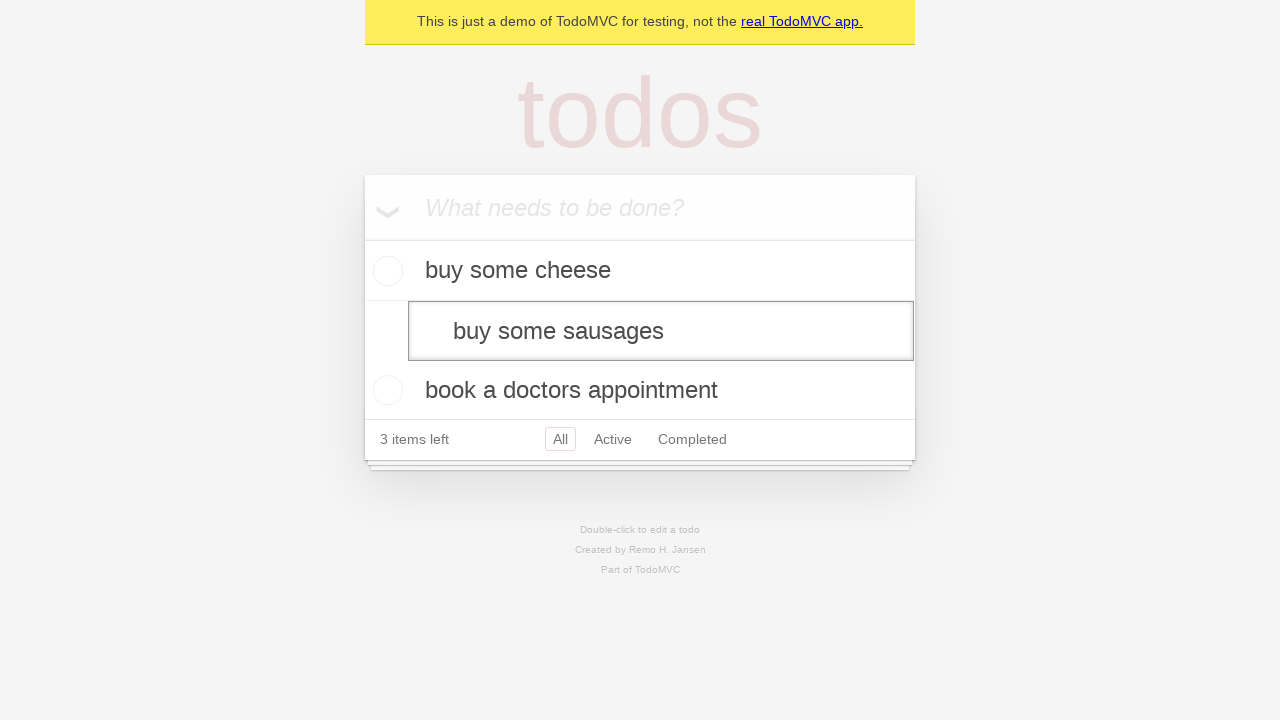

Pressed Enter to save edited todo on internal:testid=[data-testid="todo-item"s] >> nth=1 >> internal:role=textbox[nam
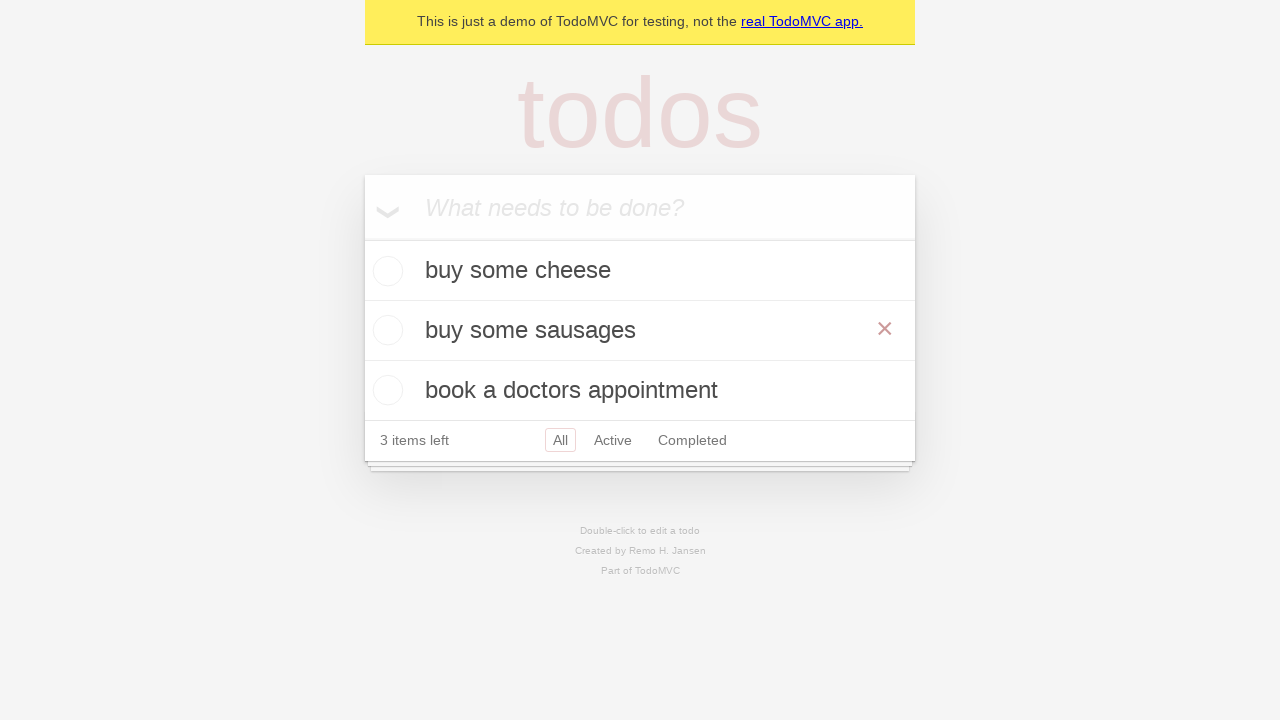

Waited for todo title element to be present
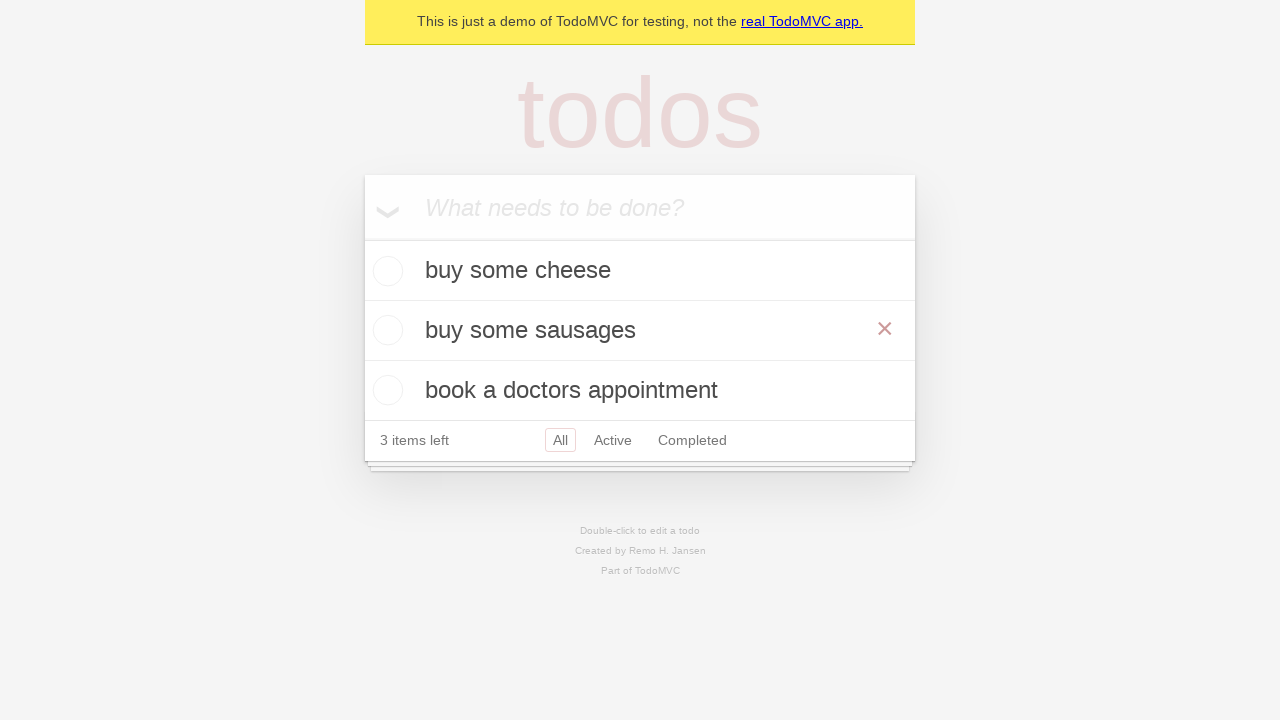

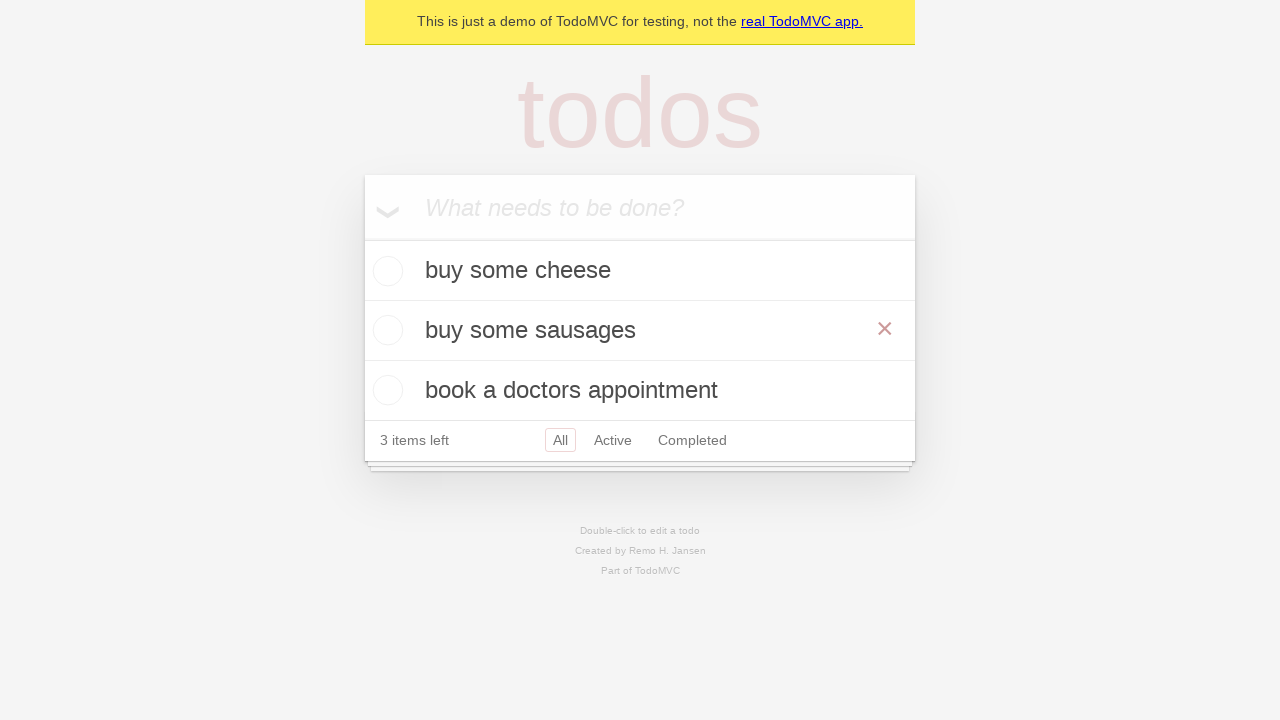